Tests the Add/Remove Elements functionality by navigating to the page, clicking the Add Element button multiple times to add elements, then clicking Delete buttons to remove some elements.

Starting URL: https://the-internet.herokuapp.com

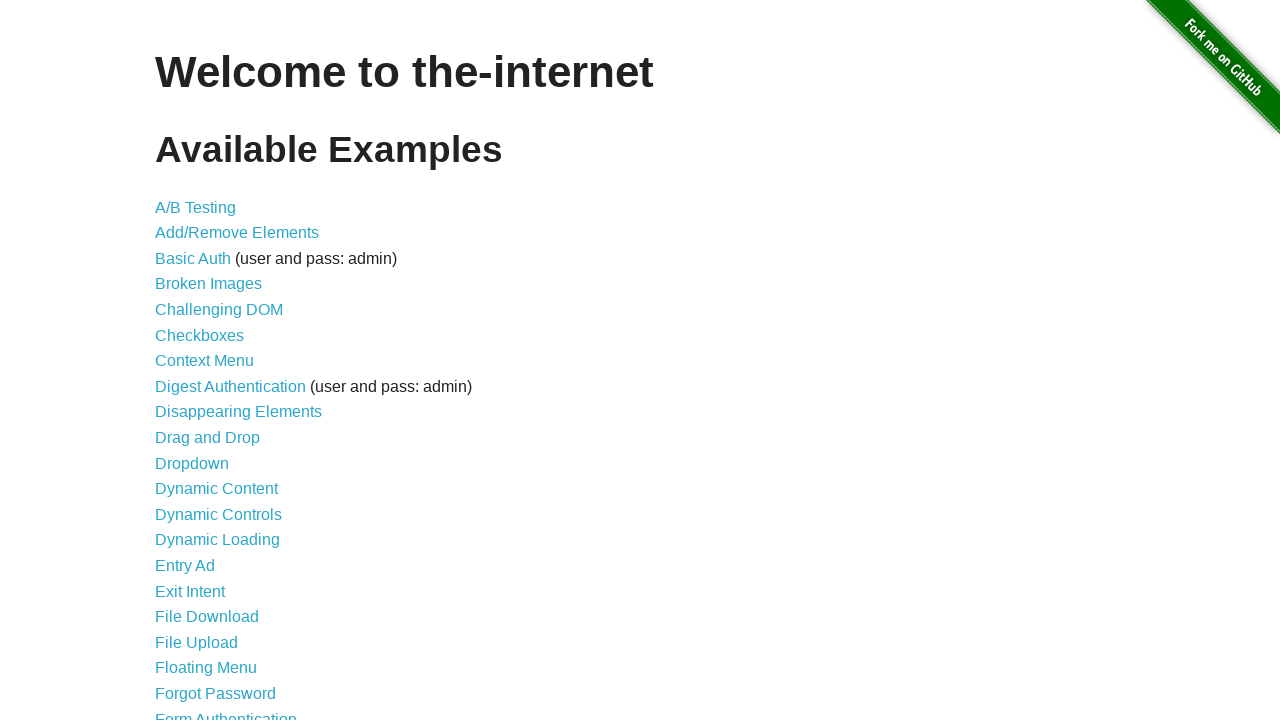

Clicked on Add/Remove Elements link from the main page at (237, 233) on text=Add/Remove Elements
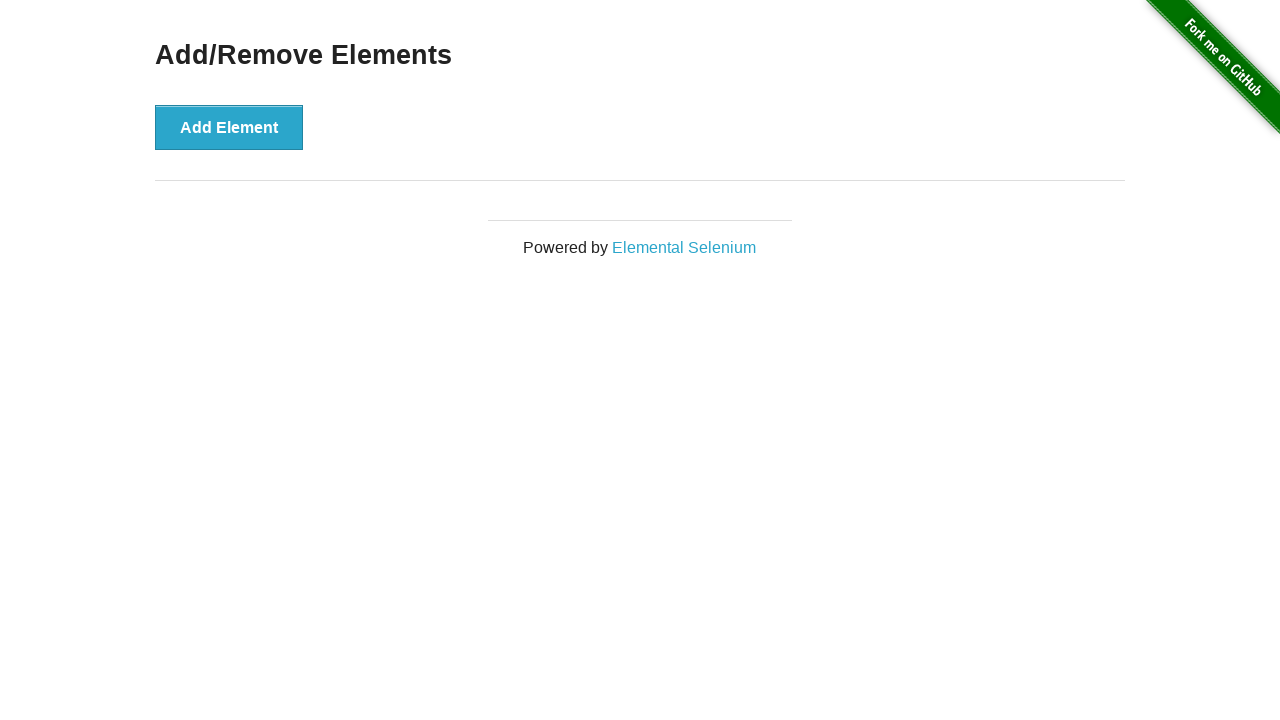

Add Element button is now visible
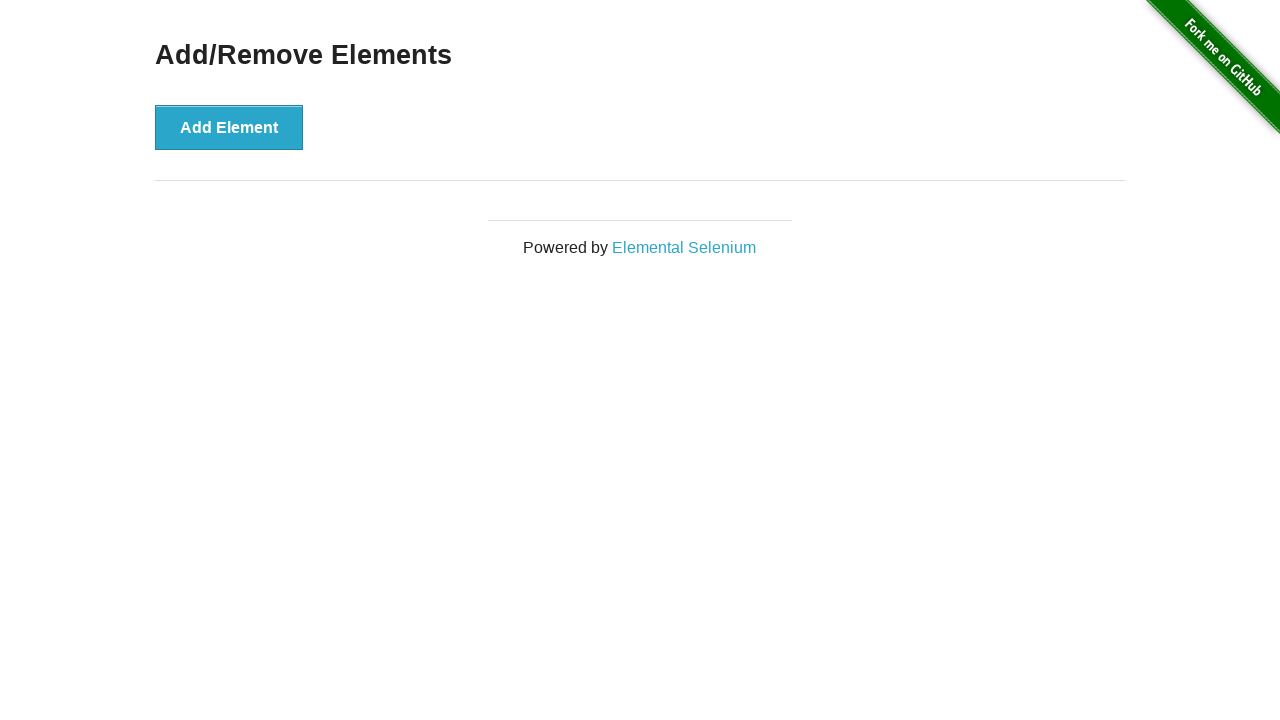

Clicked Add Element button (click 1 of 5) at (229, 127) on button:has-text('Add Element')
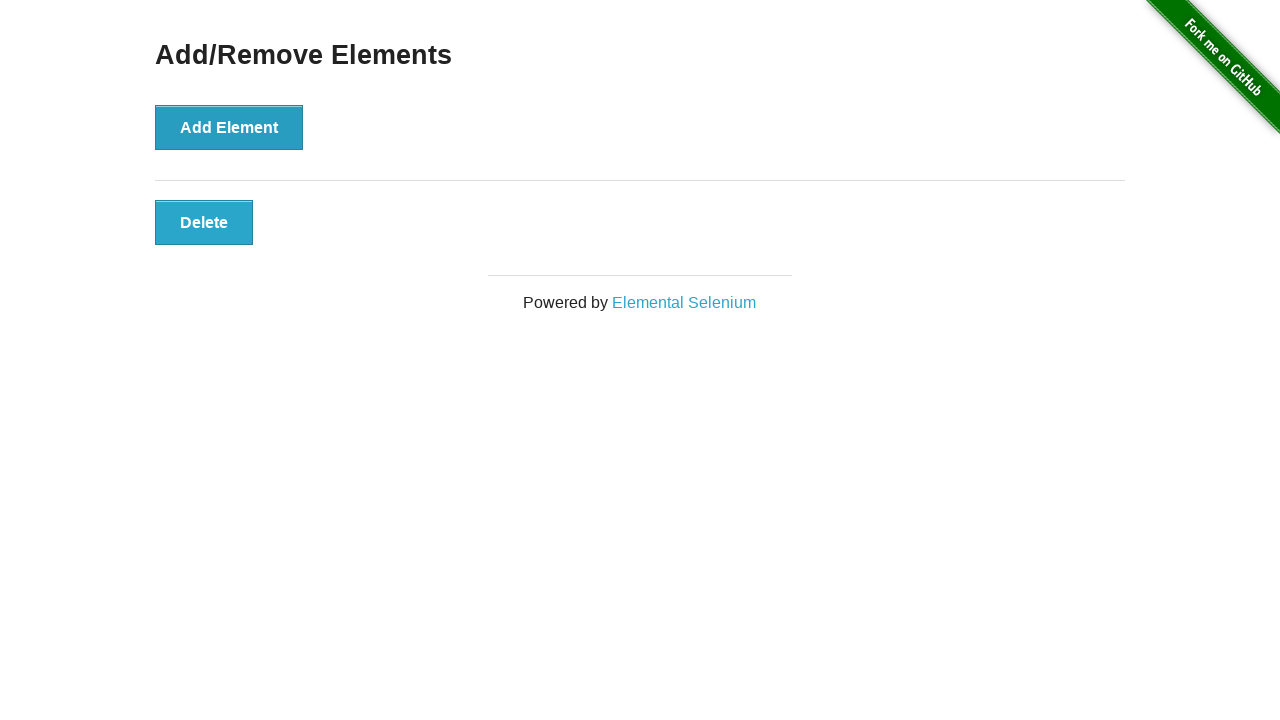

Clicked Add Element button (click 2 of 5) at (229, 127) on button:has-text('Add Element')
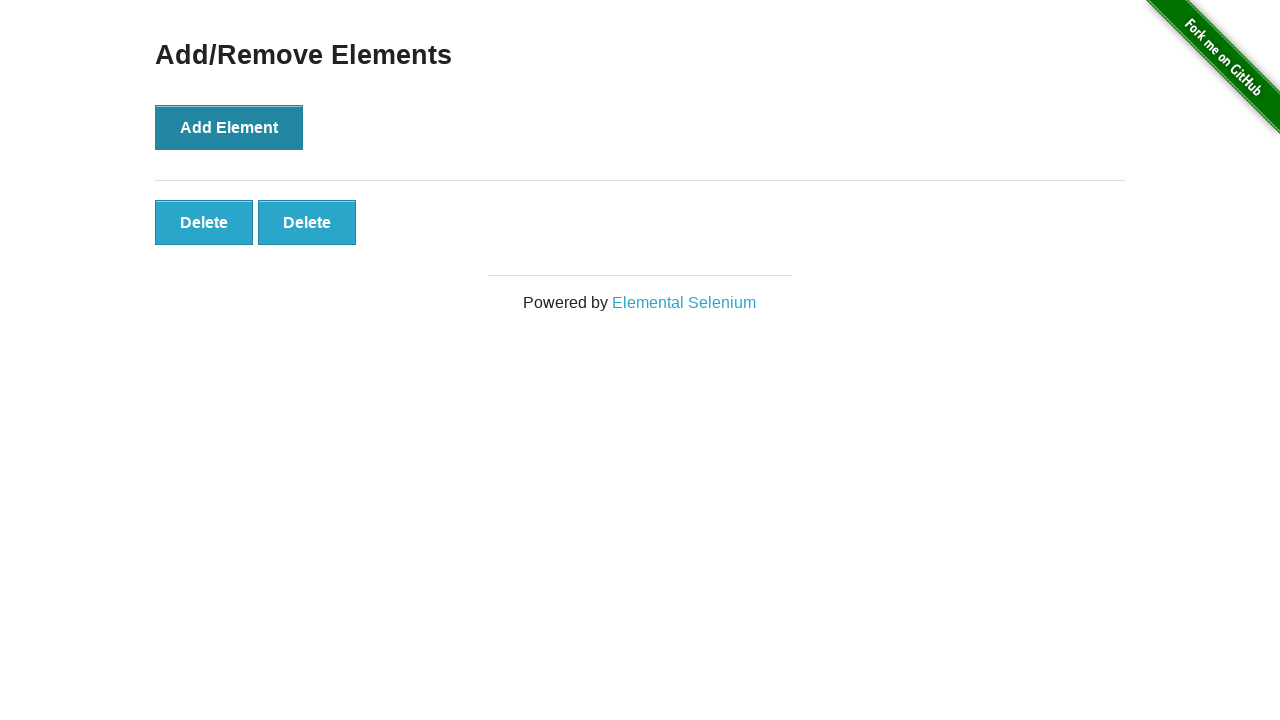

Clicked Add Element button (click 3 of 5) at (229, 127) on button:has-text('Add Element')
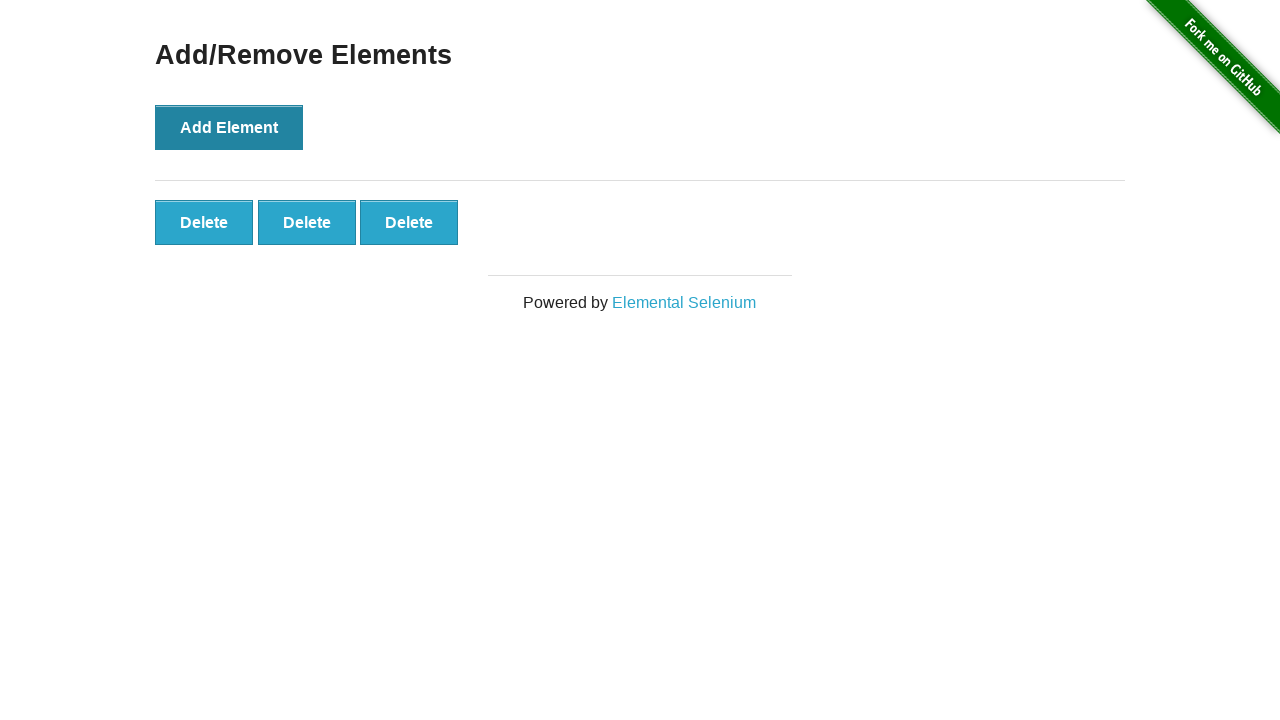

Clicked Add Element button (click 4 of 5) at (229, 127) on button:has-text('Add Element')
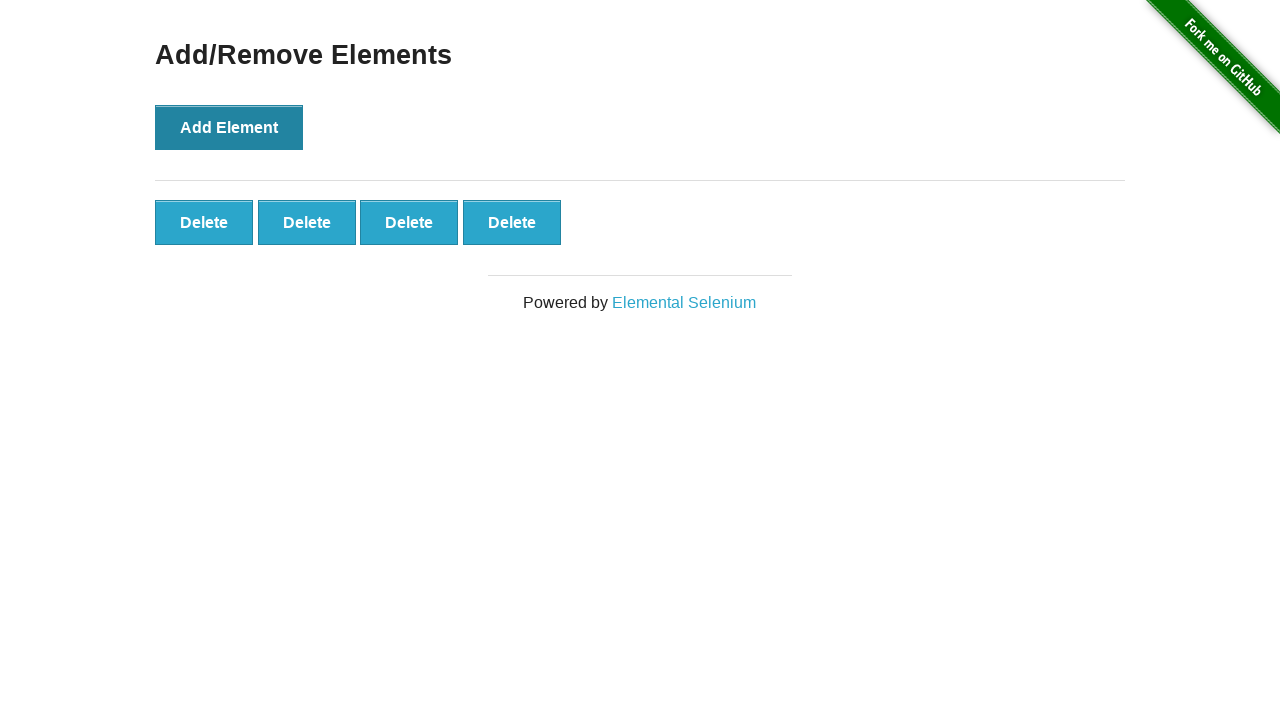

Clicked Add Element button (click 5 of 5) at (229, 127) on button:has-text('Add Element')
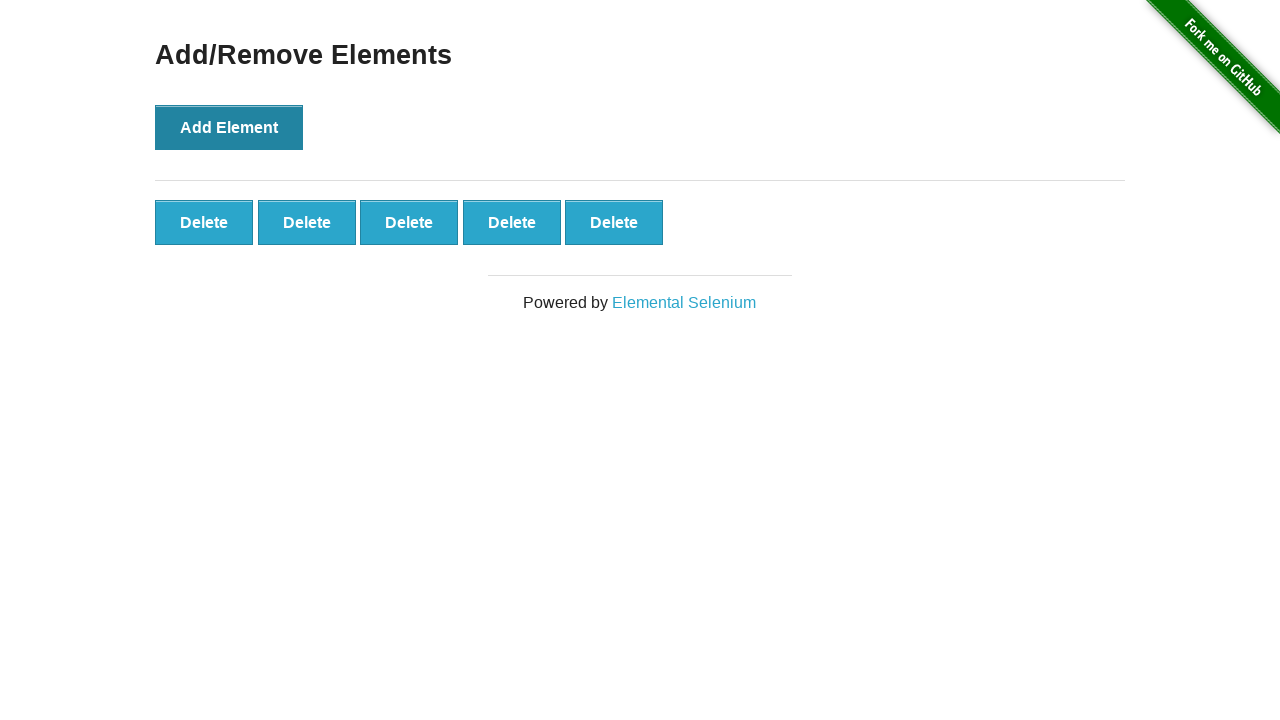

Delete buttons have appeared in the elements container
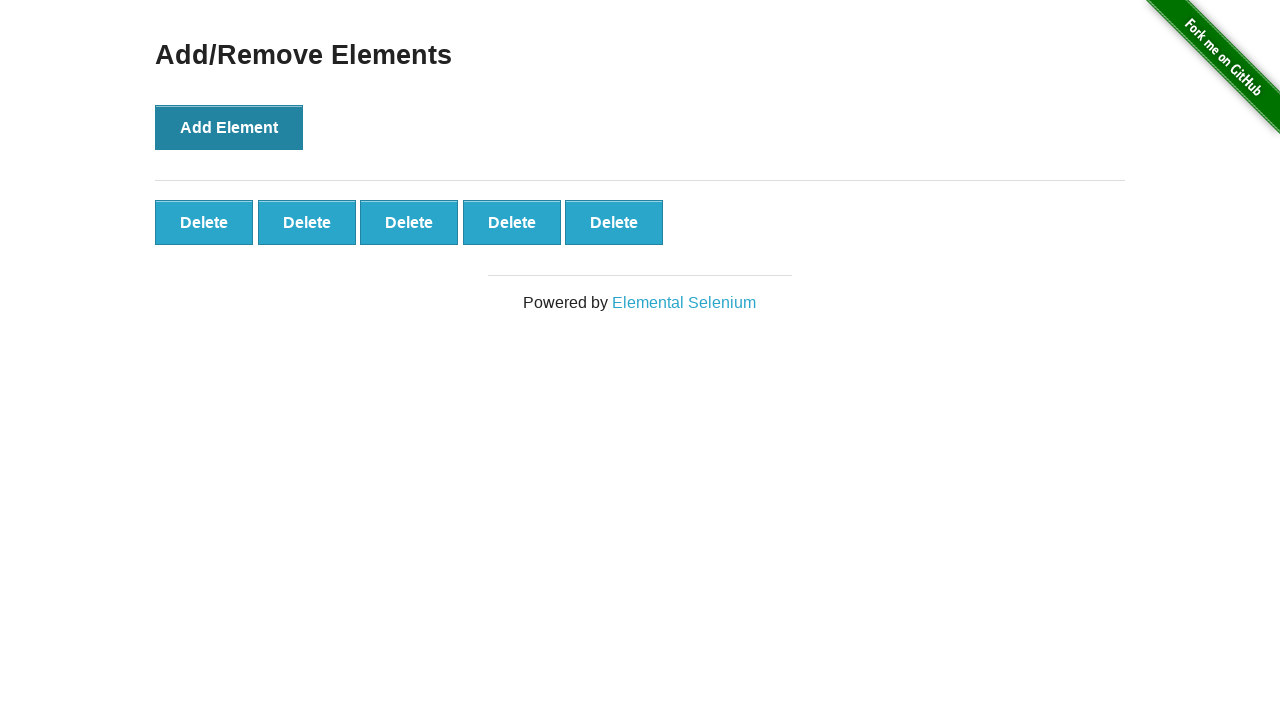

Clicked Delete button to remove element (removal 1 of 3) at (204, 222) on #elements button >> nth=0
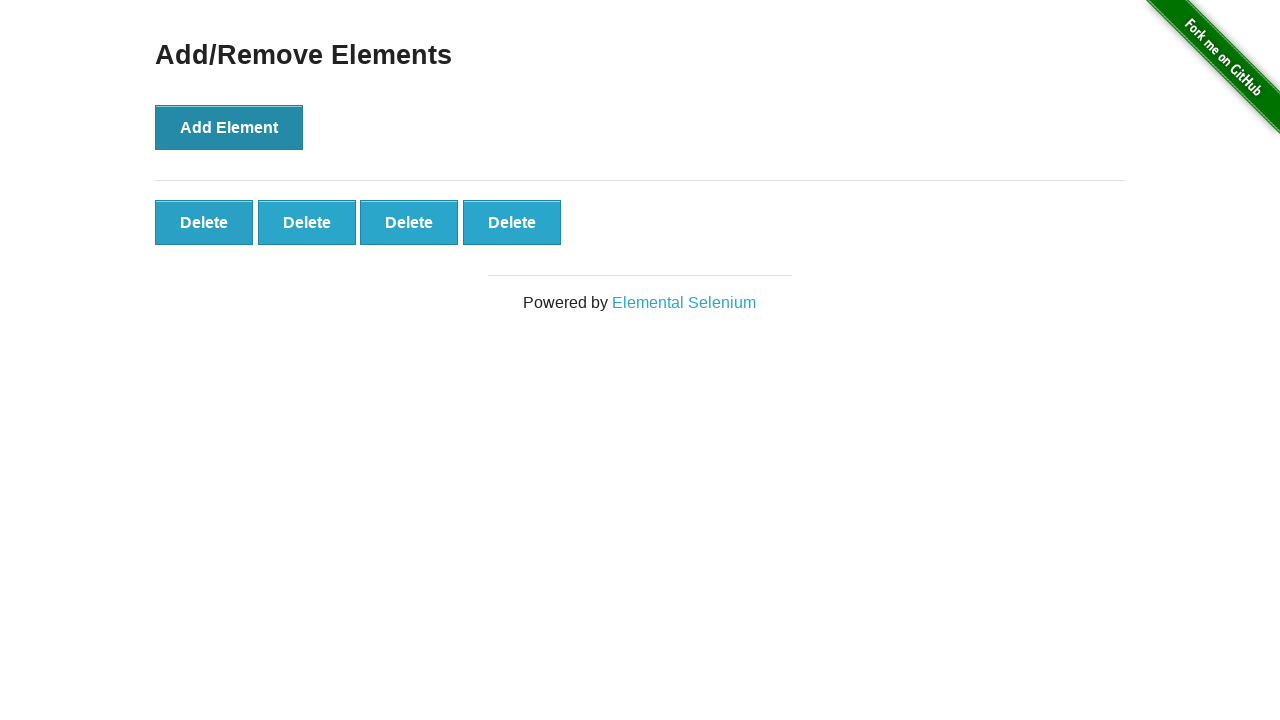

Clicked Delete button to remove element (removal 2 of 3) at (204, 222) on #elements button >> nth=0
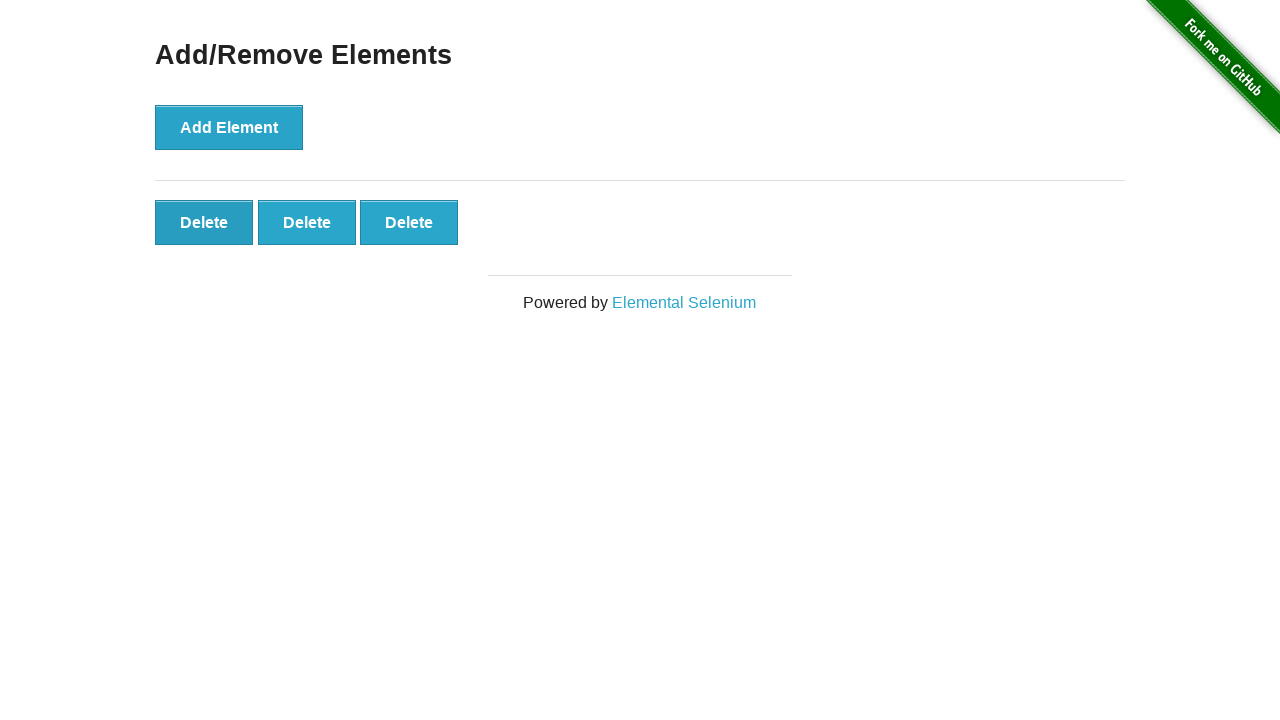

Clicked Delete button to remove element (removal 3 of 3) at (204, 222) on #elements button >> nth=0
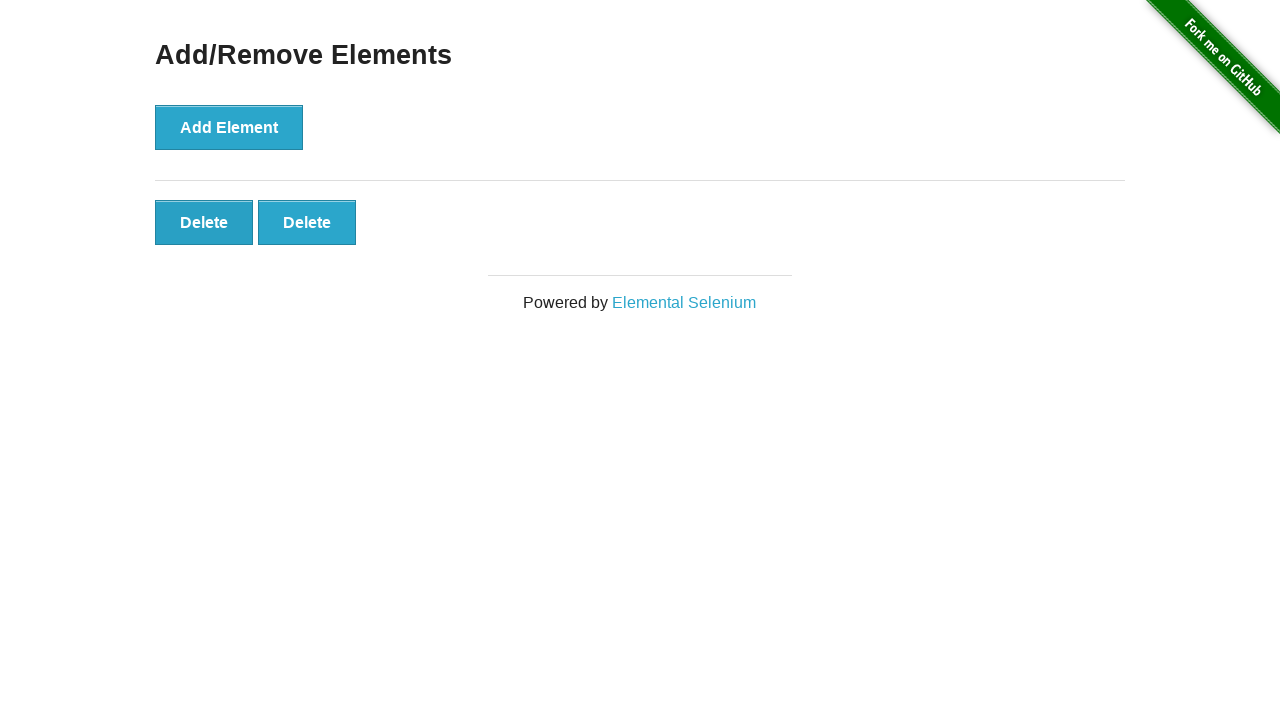

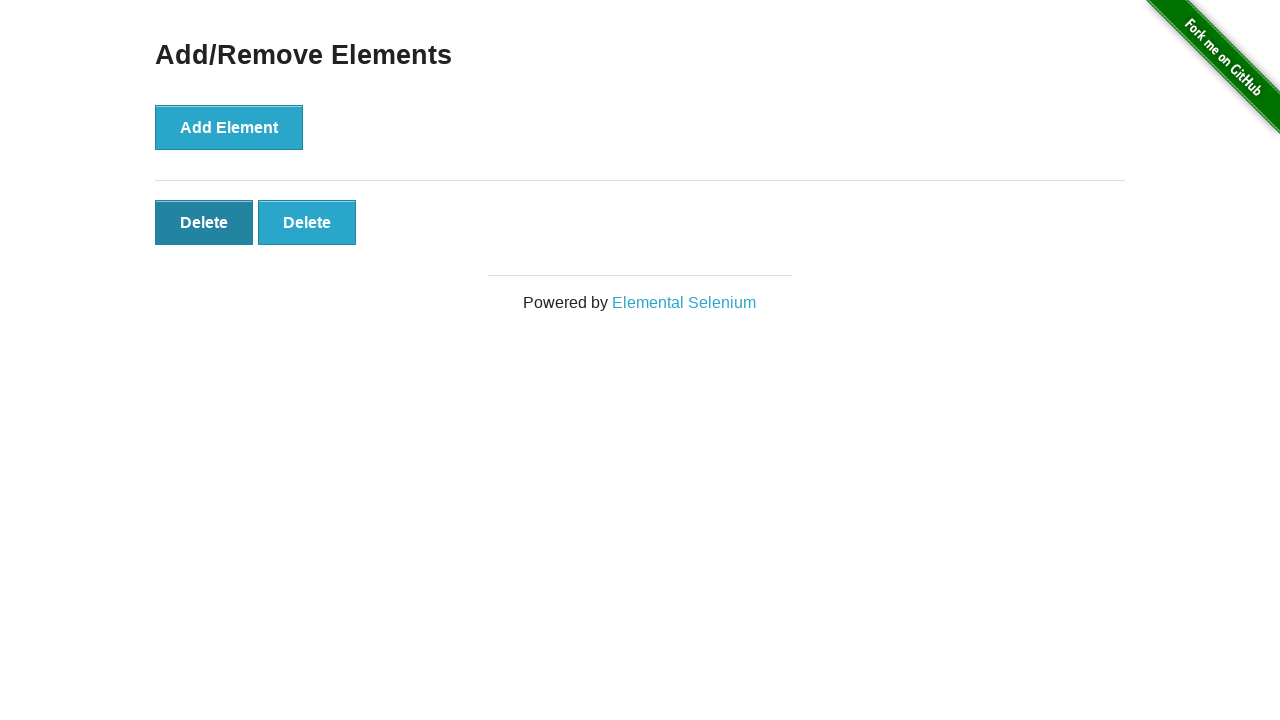